Tests that Clear completed button is hidden when no items are completed

Starting URL: https://demo.playwright.dev/todomvc

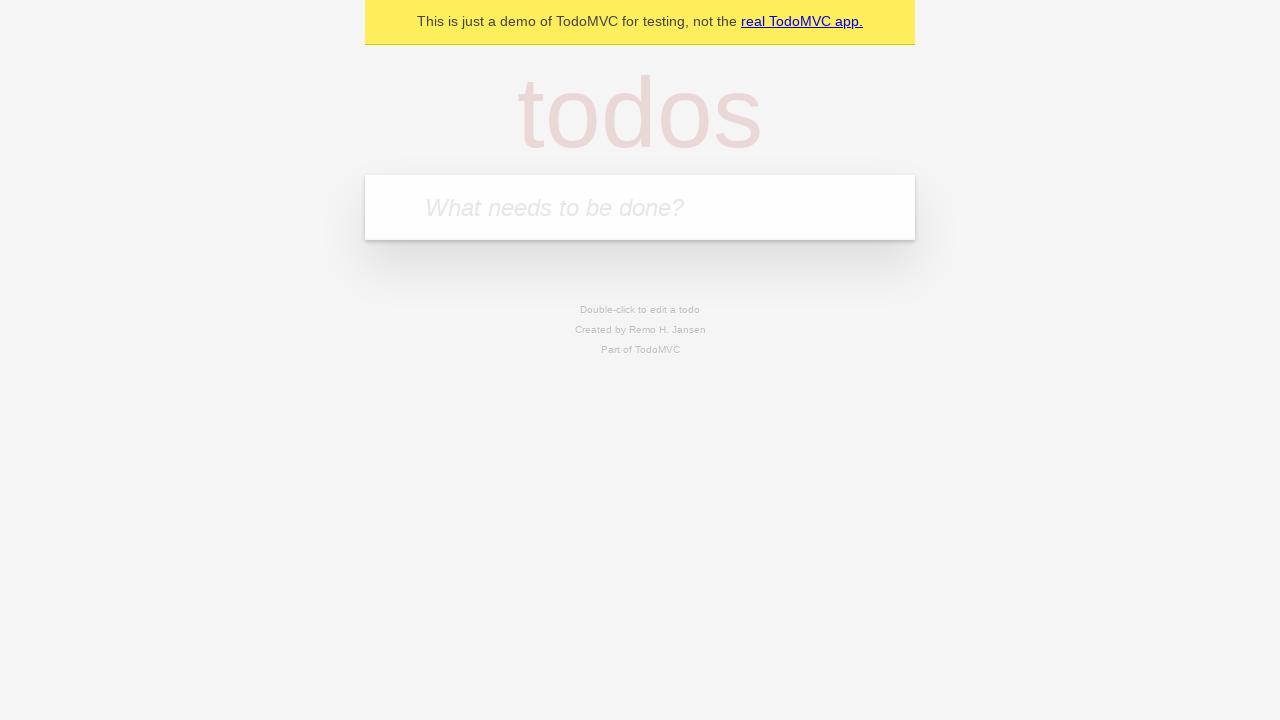

Filled todo input with 'buy some cheese' on internal:attr=[placeholder="What needs to be done?"i]
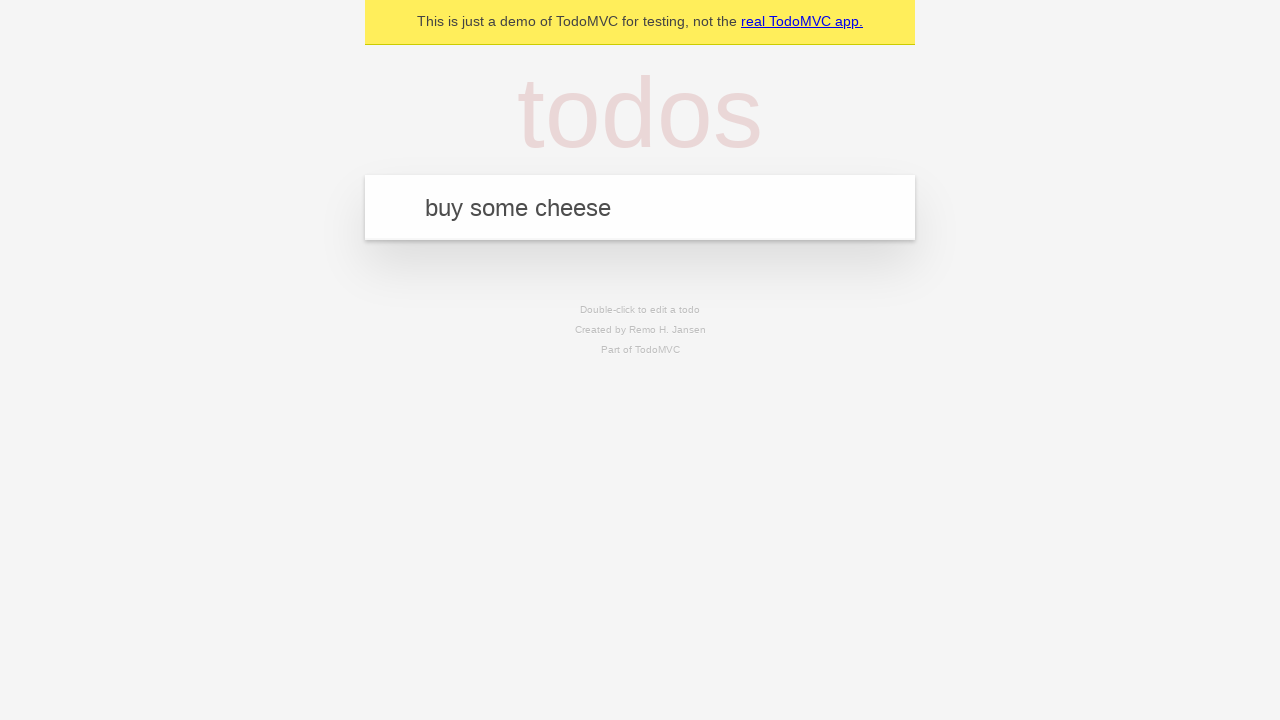

Pressed Enter to add first todo item on internal:attr=[placeholder="What needs to be done?"i]
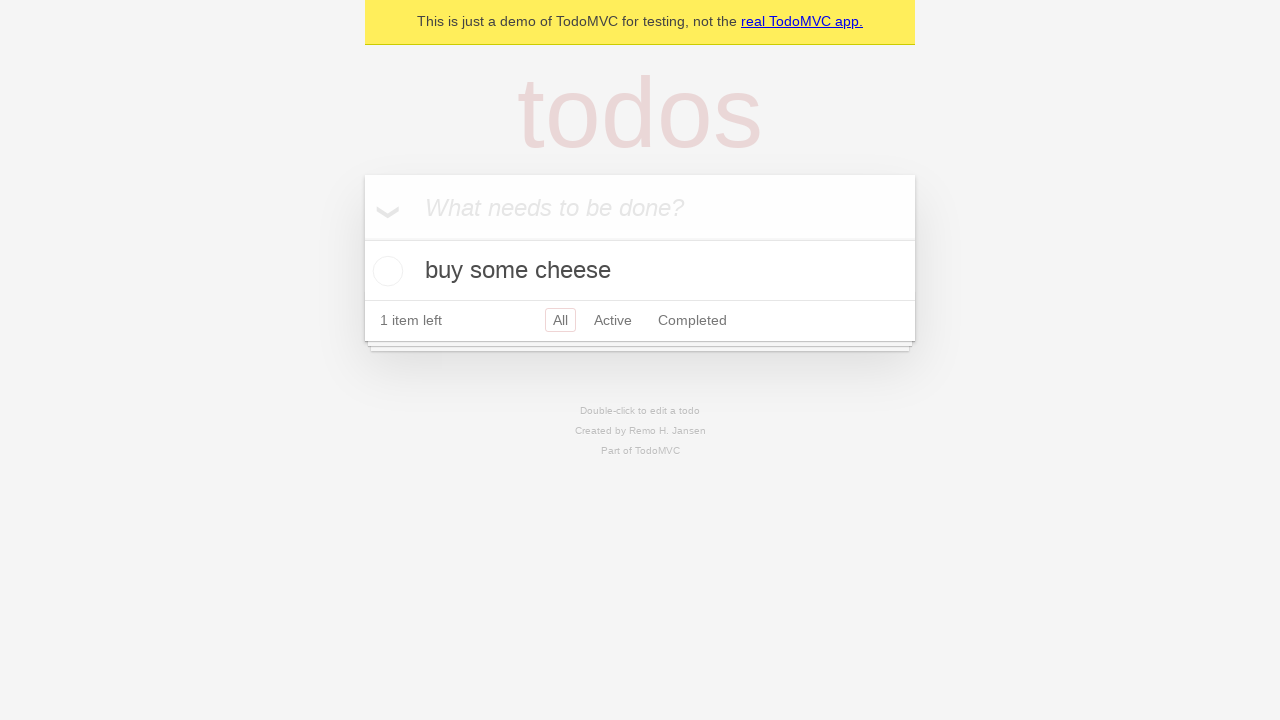

Filled todo input with 'feed the cat' on internal:attr=[placeholder="What needs to be done?"i]
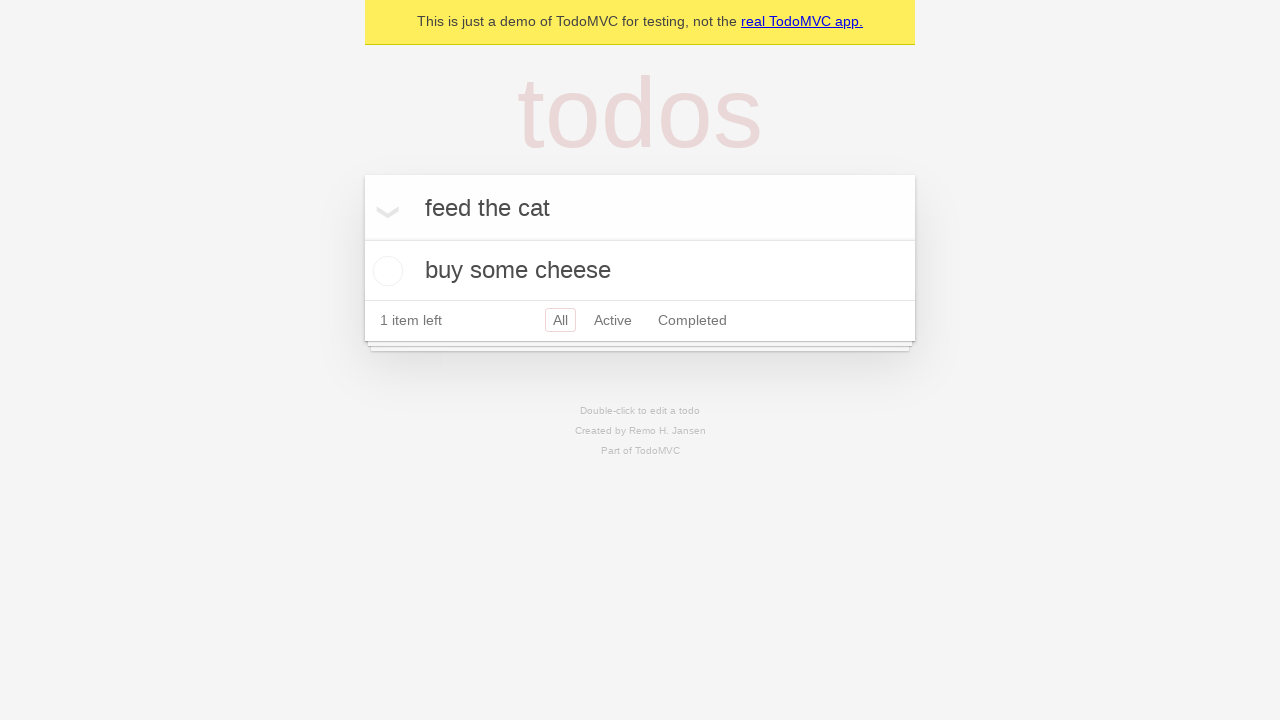

Pressed Enter to add second todo item on internal:attr=[placeholder="What needs to be done?"i]
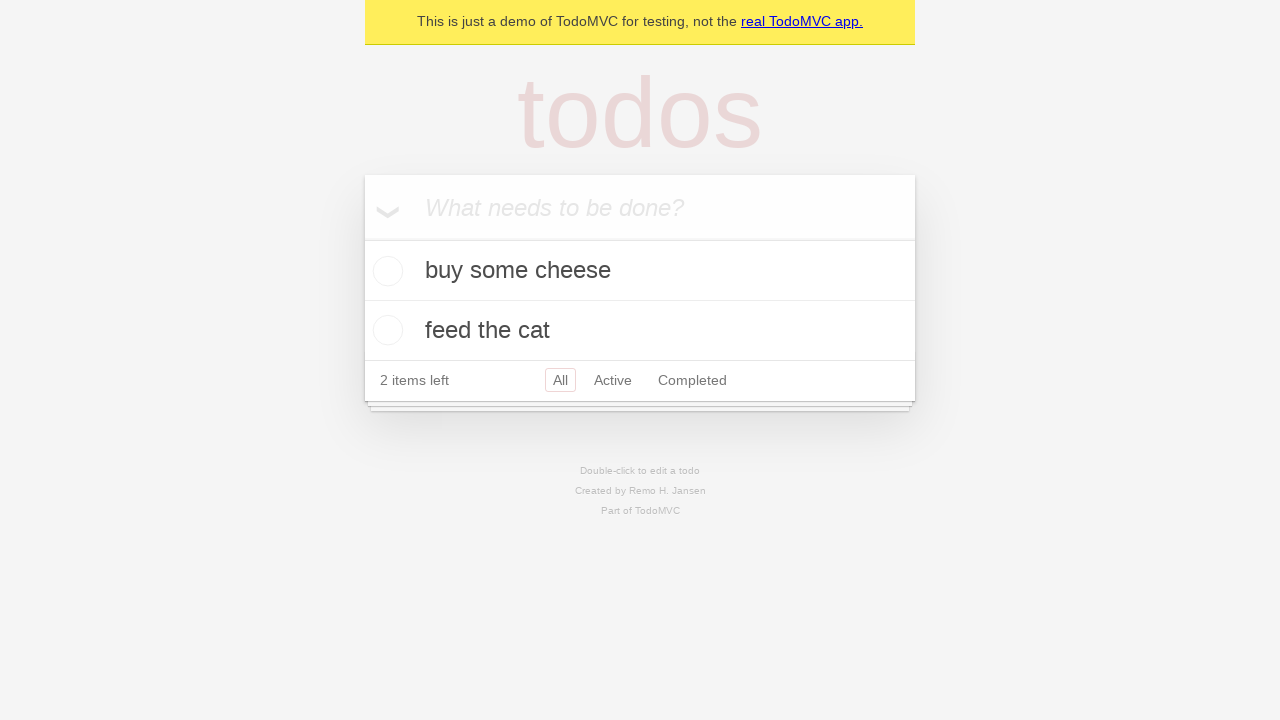

Filled todo input with 'book a doctors appointment' on internal:attr=[placeholder="What needs to be done?"i]
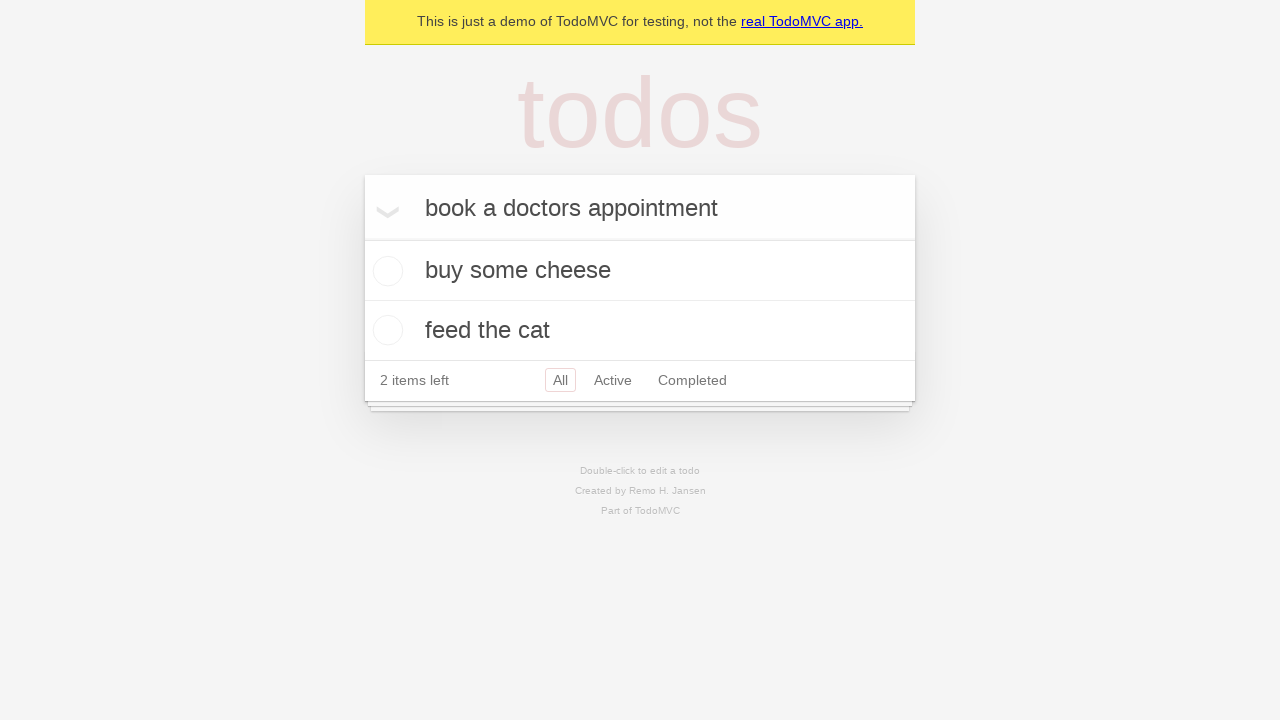

Pressed Enter to add third todo item on internal:attr=[placeholder="What needs to be done?"i]
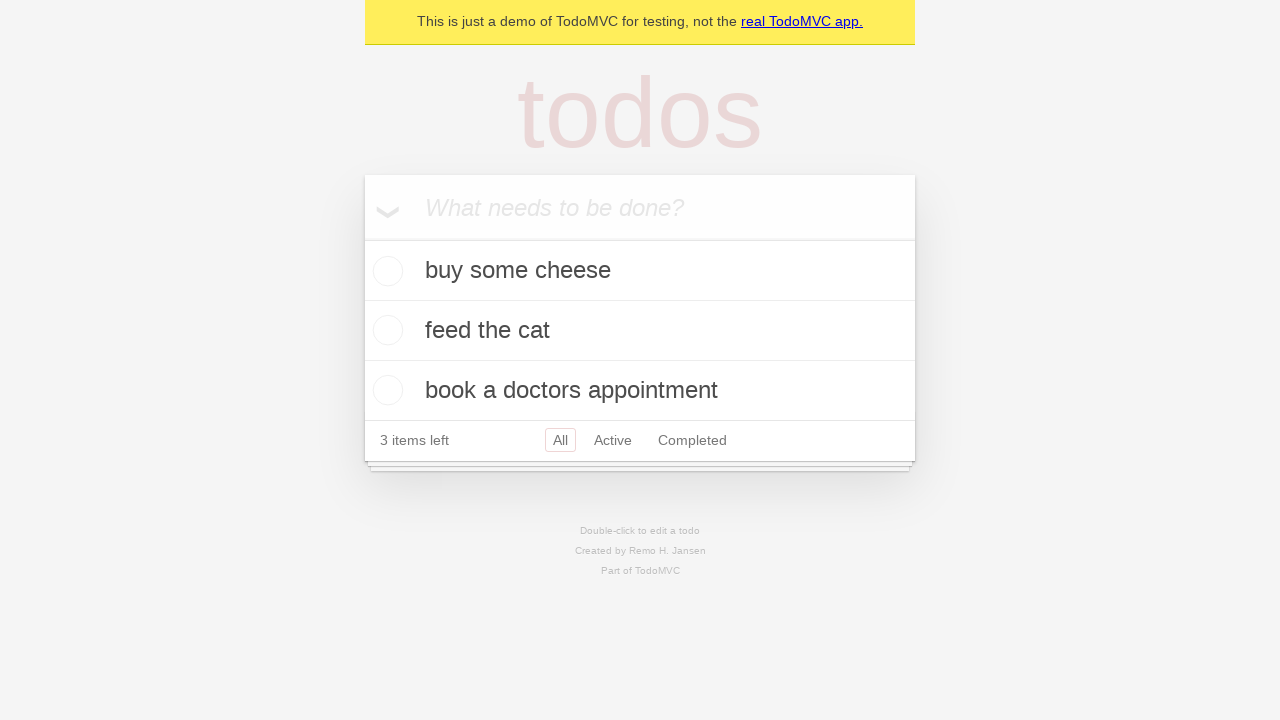

Checked the first todo item as completed at (385, 271) on .todo-list li .toggle >> nth=0
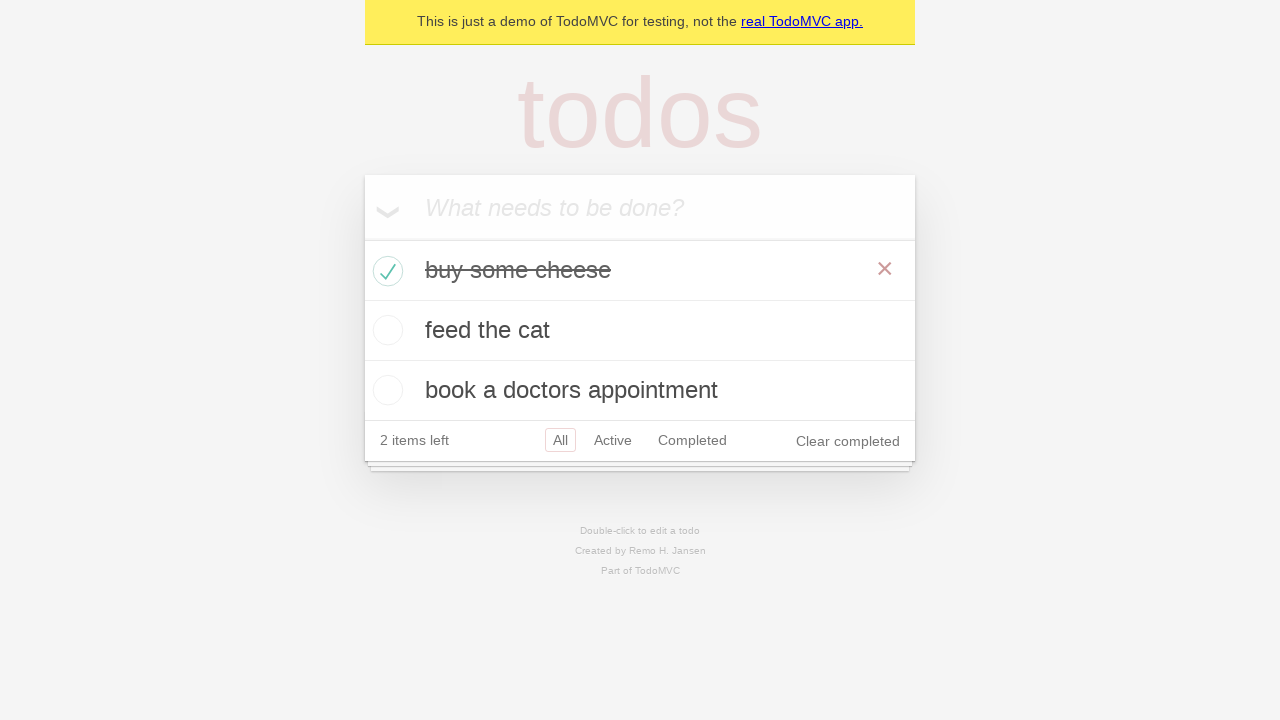

Clicked Clear completed button to remove completed items at (848, 441) on internal:role=button[name="Clear completed"i]
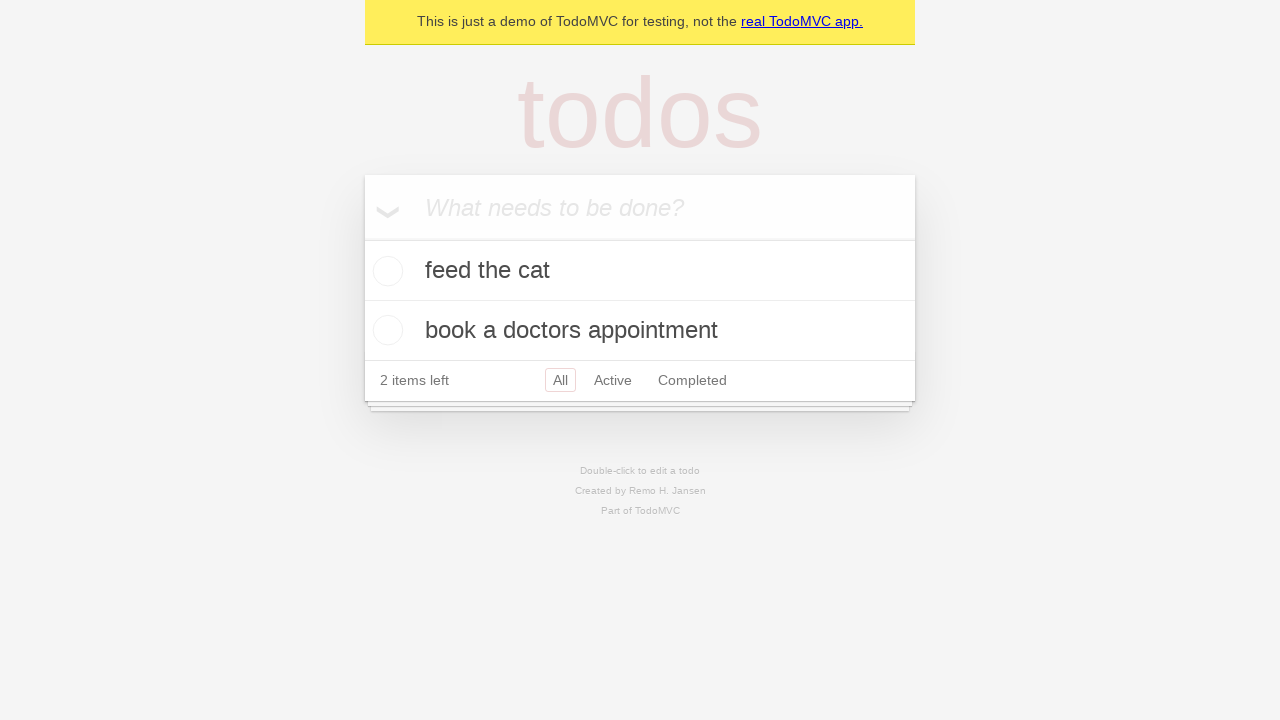

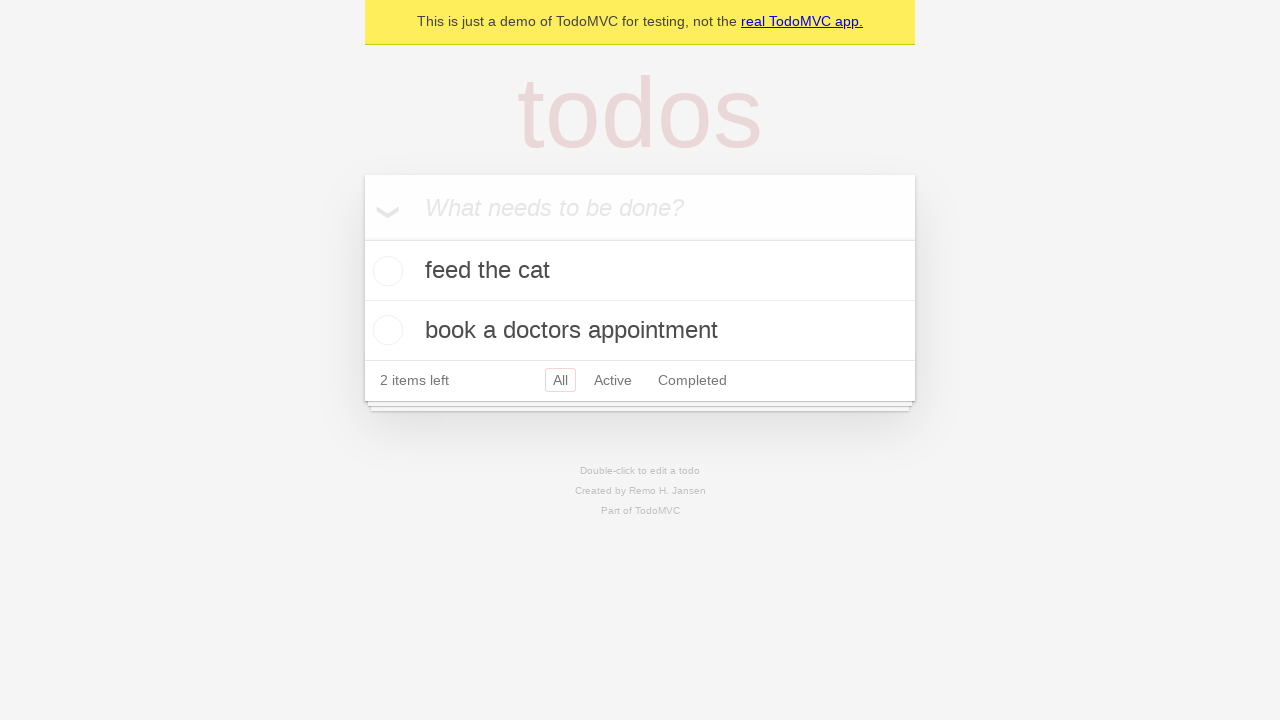